Fills out a basketball tryouts registration form with player information, parent contact details, and consent

Starting URL: https://www.techcoachingwithralph.com/basketball-tryouts-registration-form/

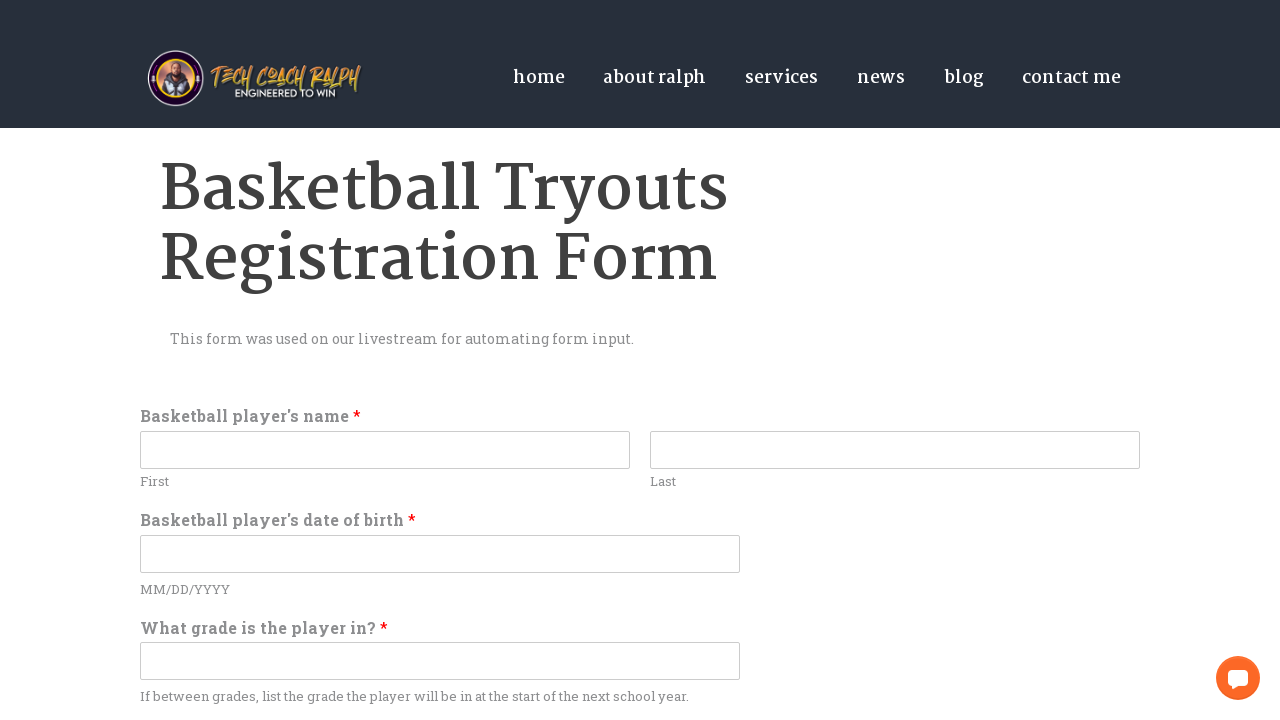

Filled player's first name with 'Michael' on input[name='wpforms[fields][0][first]']
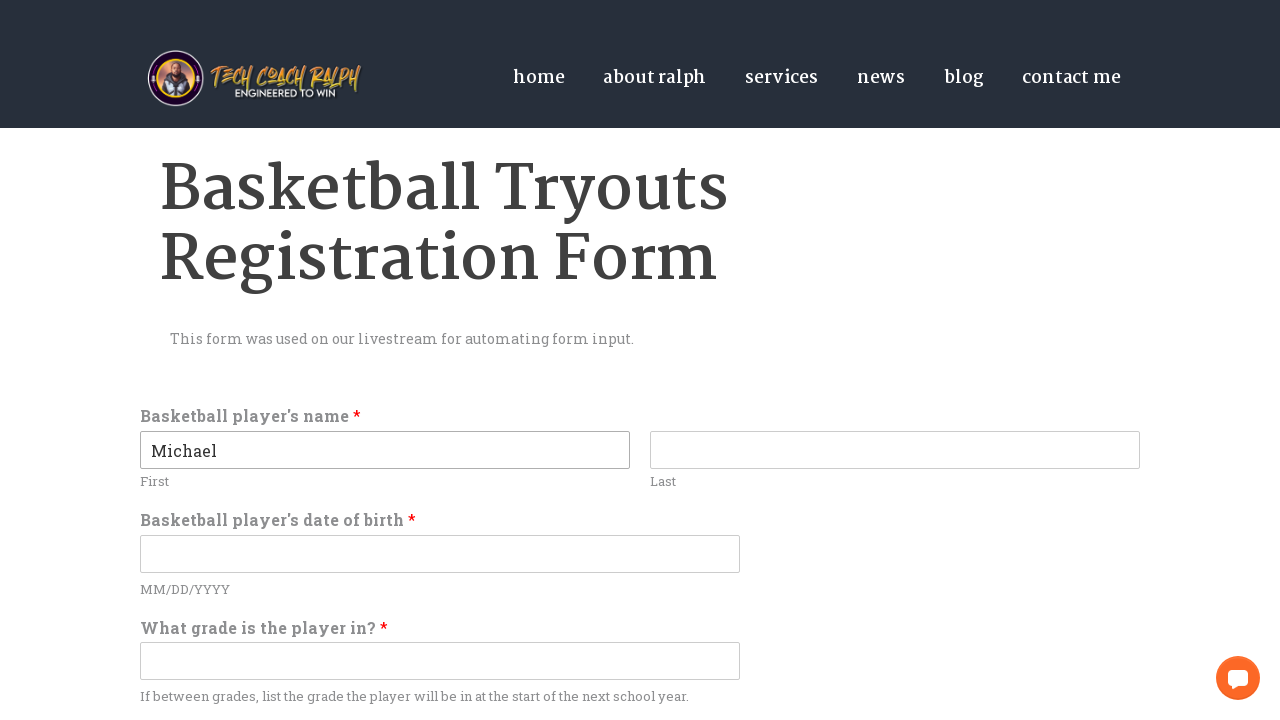

Filled player's last name with 'Johnson' on input[name='wpforms[fields][0][last]']
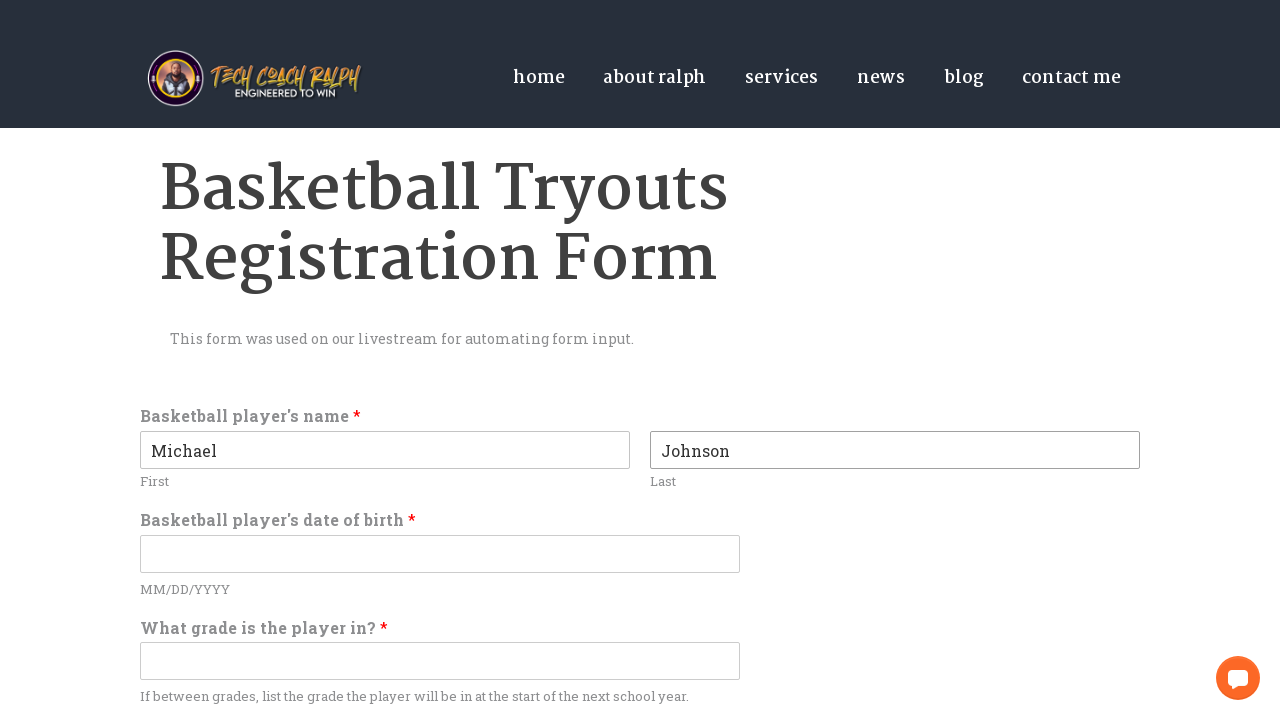

Filled date of birth with '05/15/2010' on input[name='wpforms[fields][17]']
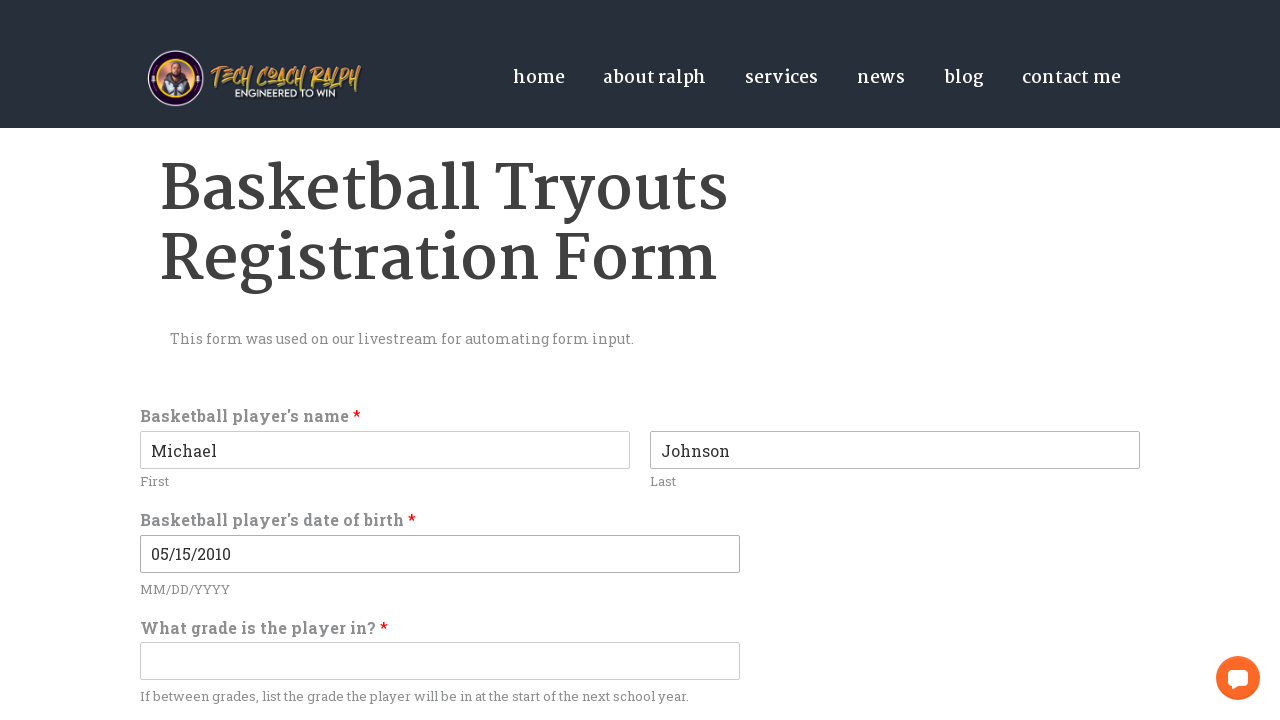

Filled grade level with '7th' on input[name='wpforms[fields][4]']
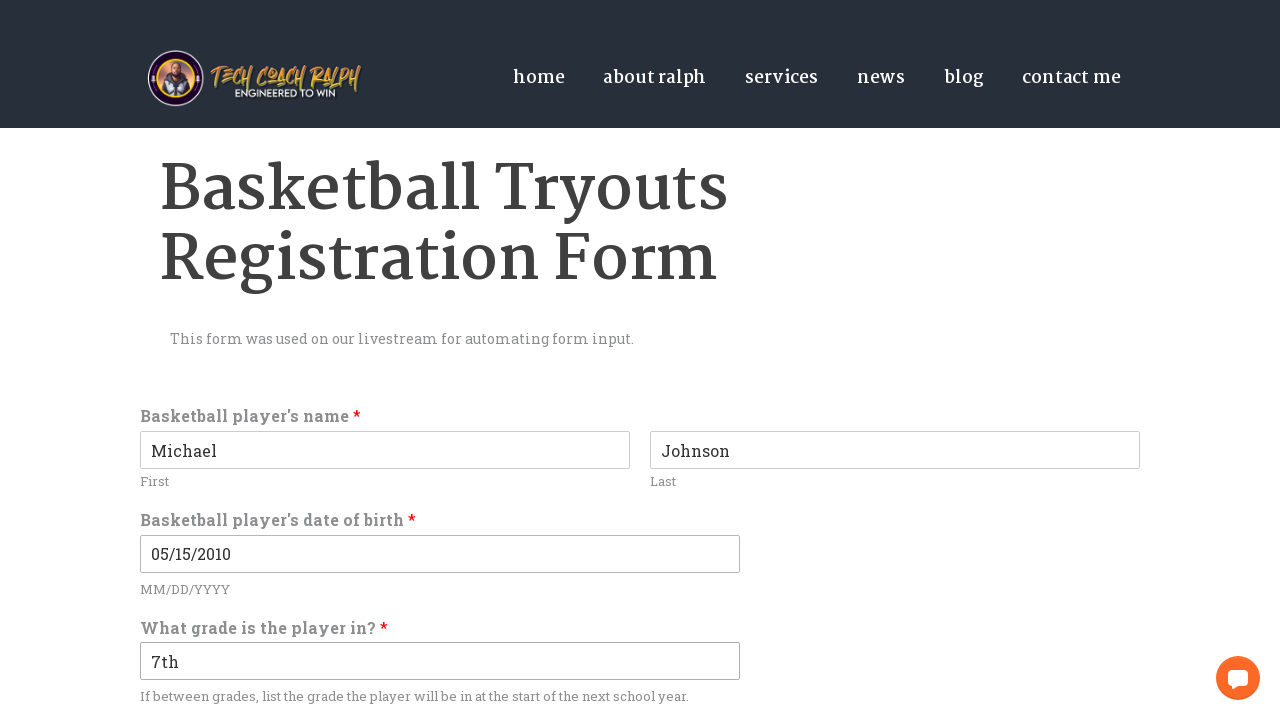

Filled number of seasons played with '2' on input[name='wpforms[fields][5]']
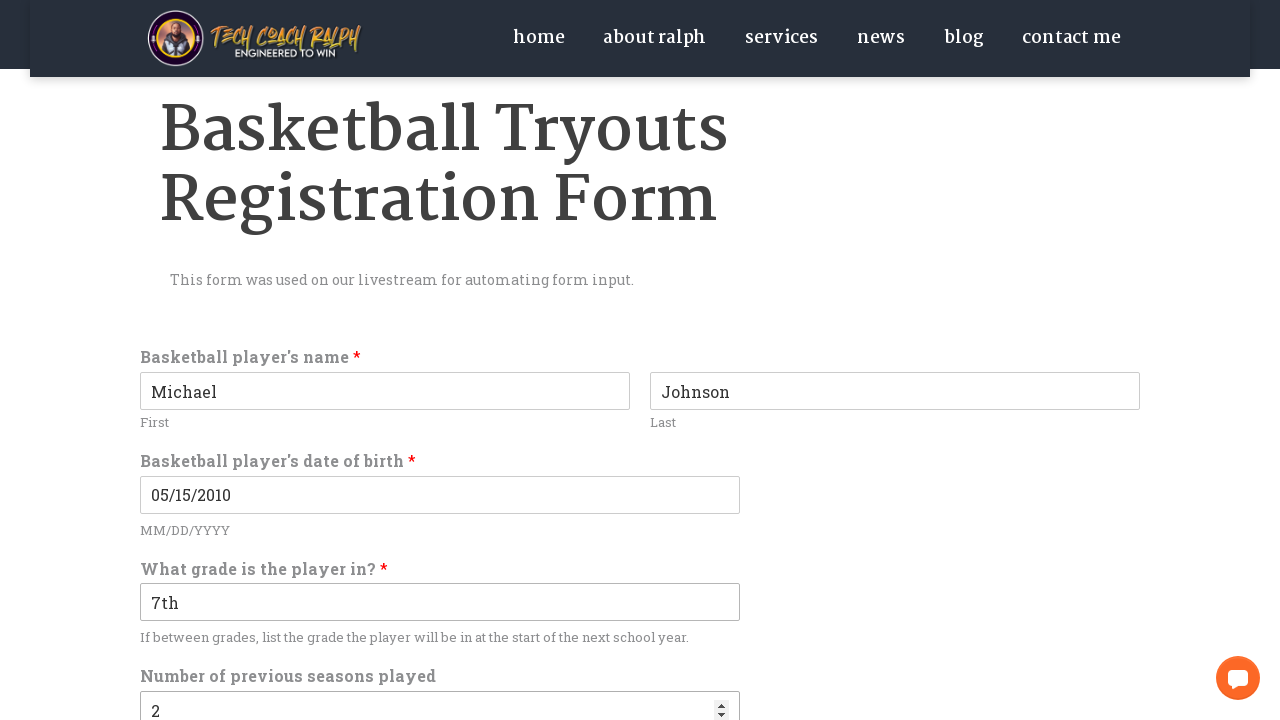

Selected 'Point Guard' as position played at (150, 361) on input[name='wpforms[fields][7][]'][value='Point Guard']
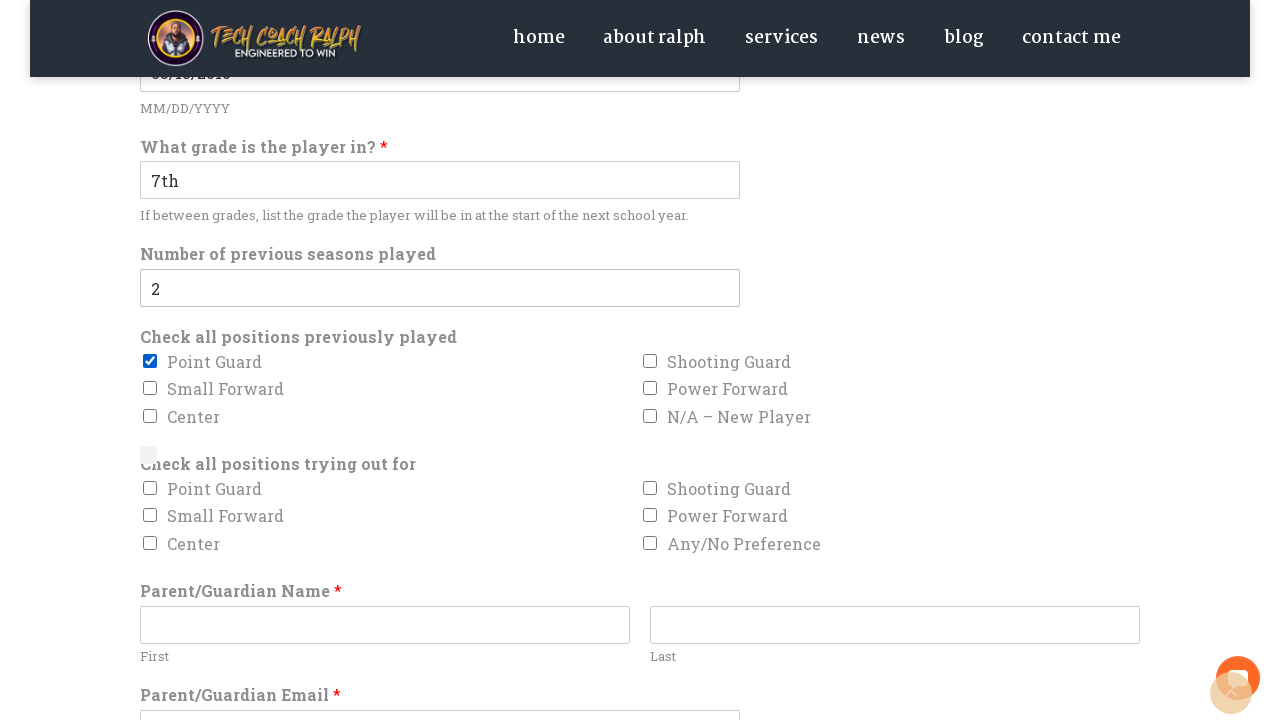

Selected 'Shooting Guard' as position trying out for at (650, 488) on input[name='wpforms[fields][16][]'][value='Shooting Guard']
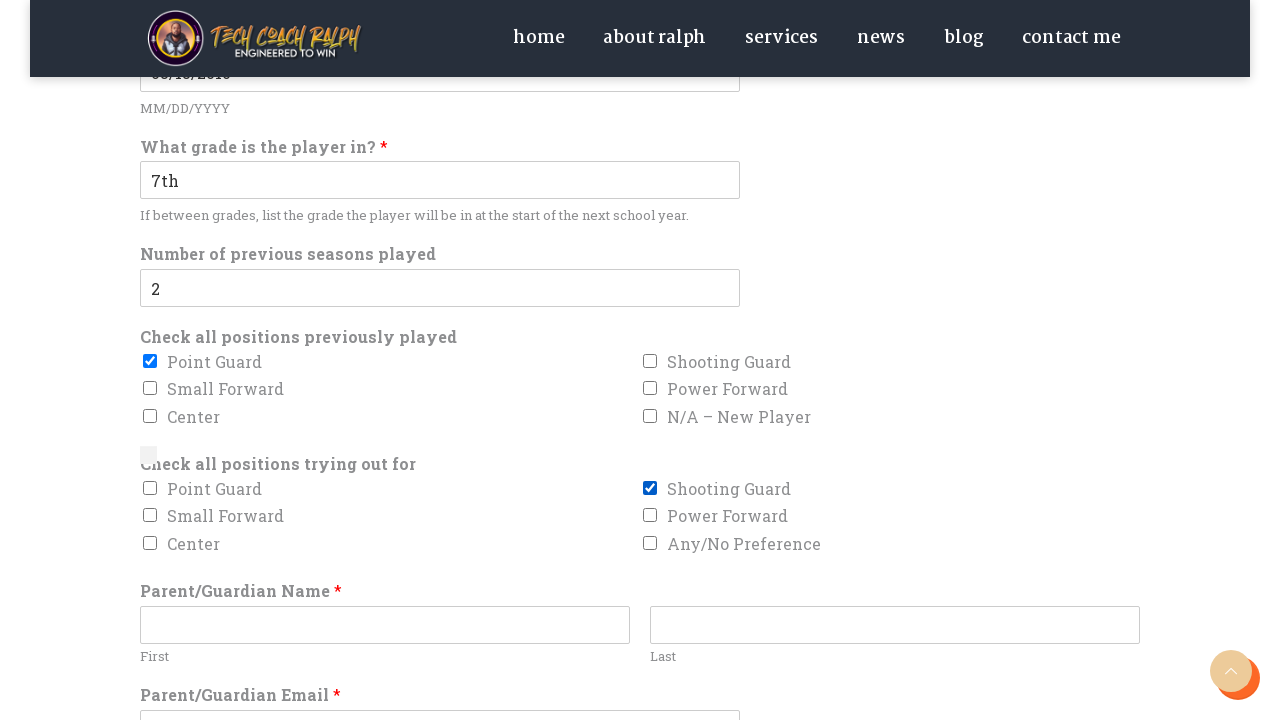

Filled parent's first name with 'Jennifer' on input[name='wpforms[fields][12][first]']
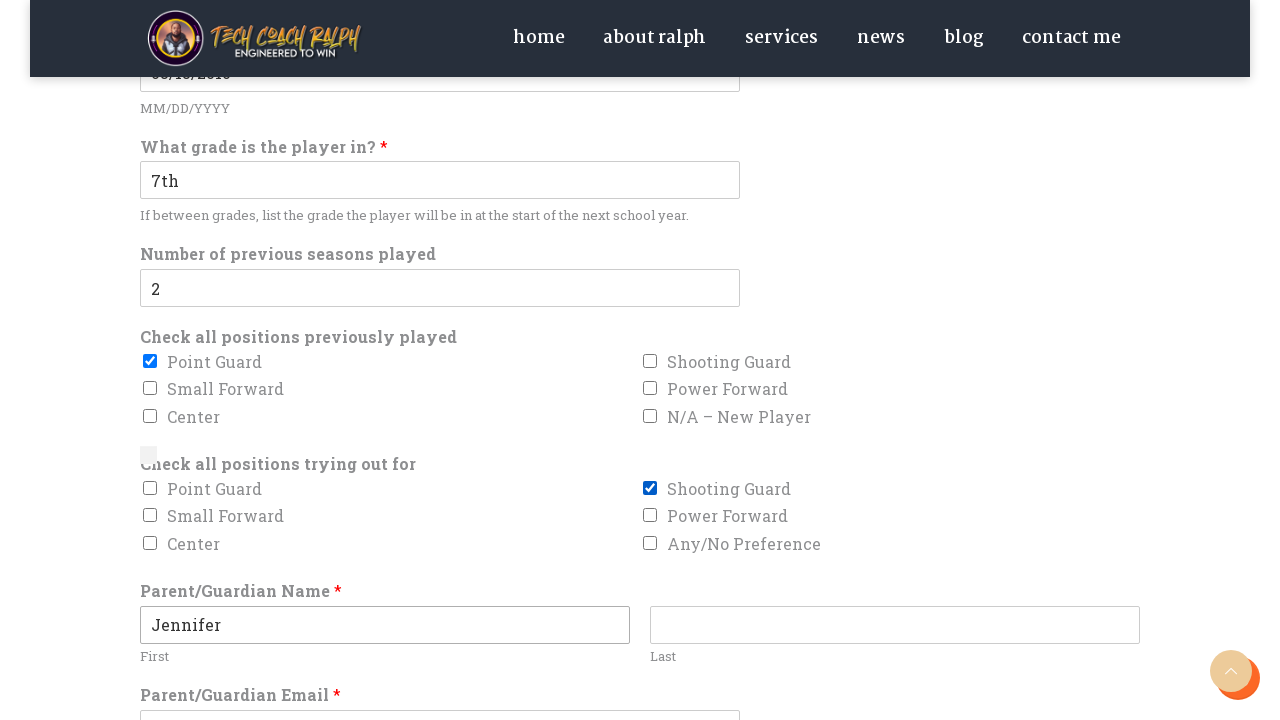

Filled parent's last name with 'Johnson' on input[name='wpforms[fields][12][last]']
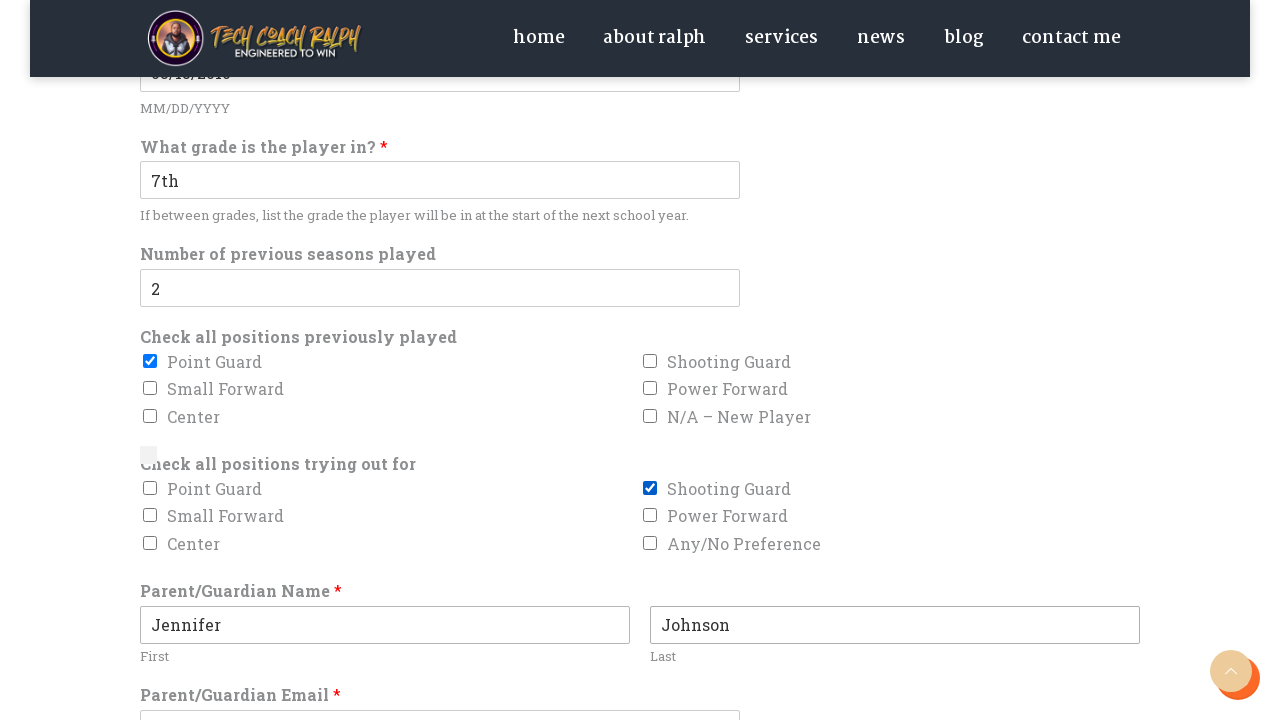

Filled parent's email address with 'jennifer.johnson@example.com' on input[name='wpforms[fields][1]']
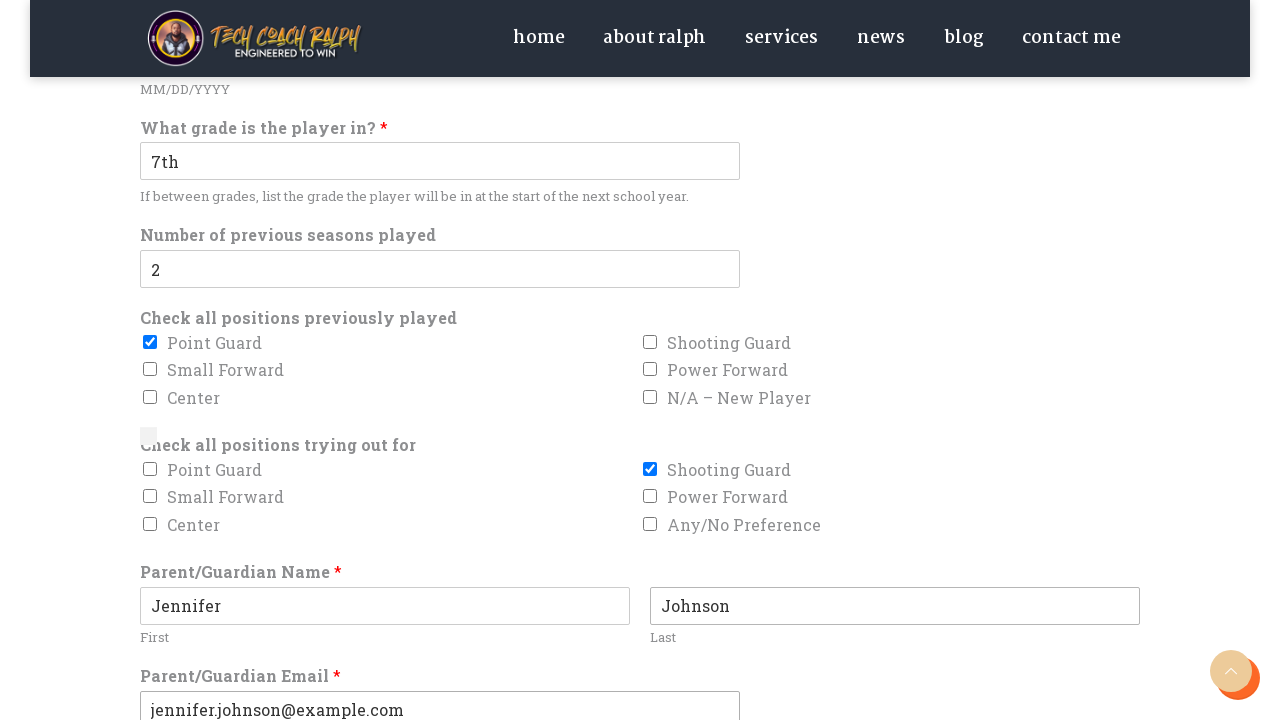

Filled parent's phone number with '555-123-4567' on input[name='wpforms[fields][18]']
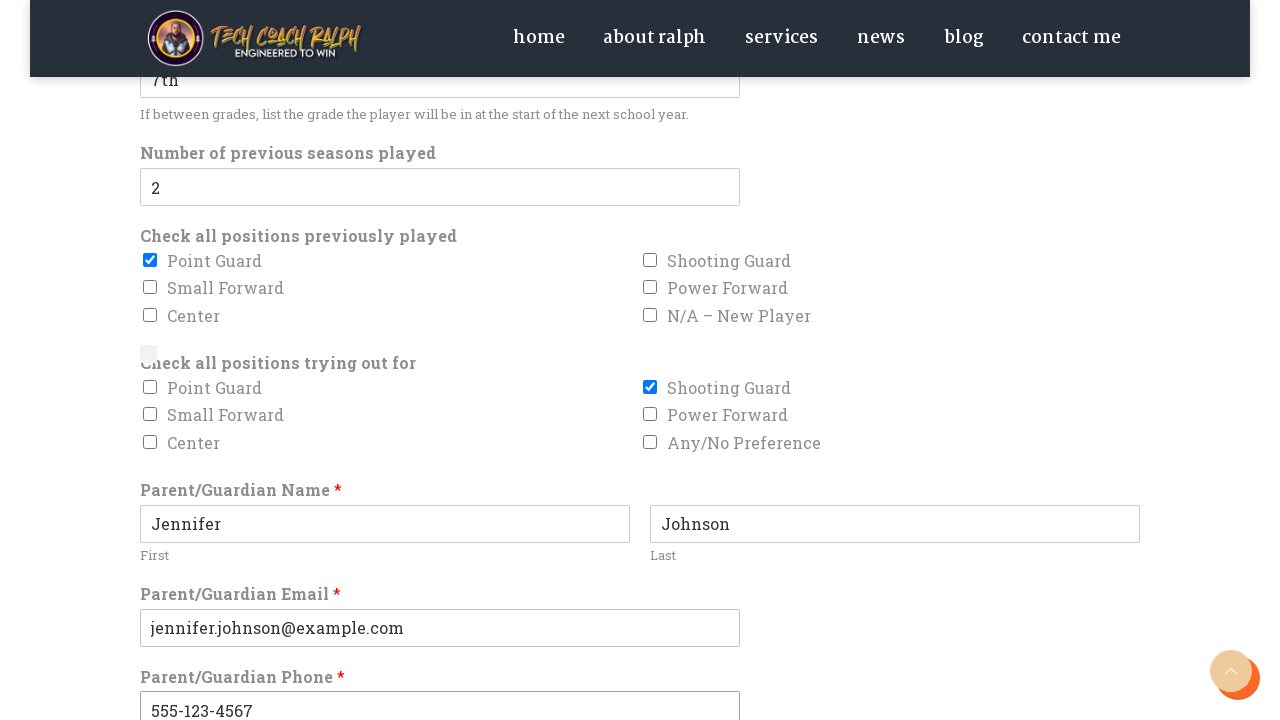

Clicked permission consent checkbox at (150, 360) on input[name='wpforms[fields][15][]']
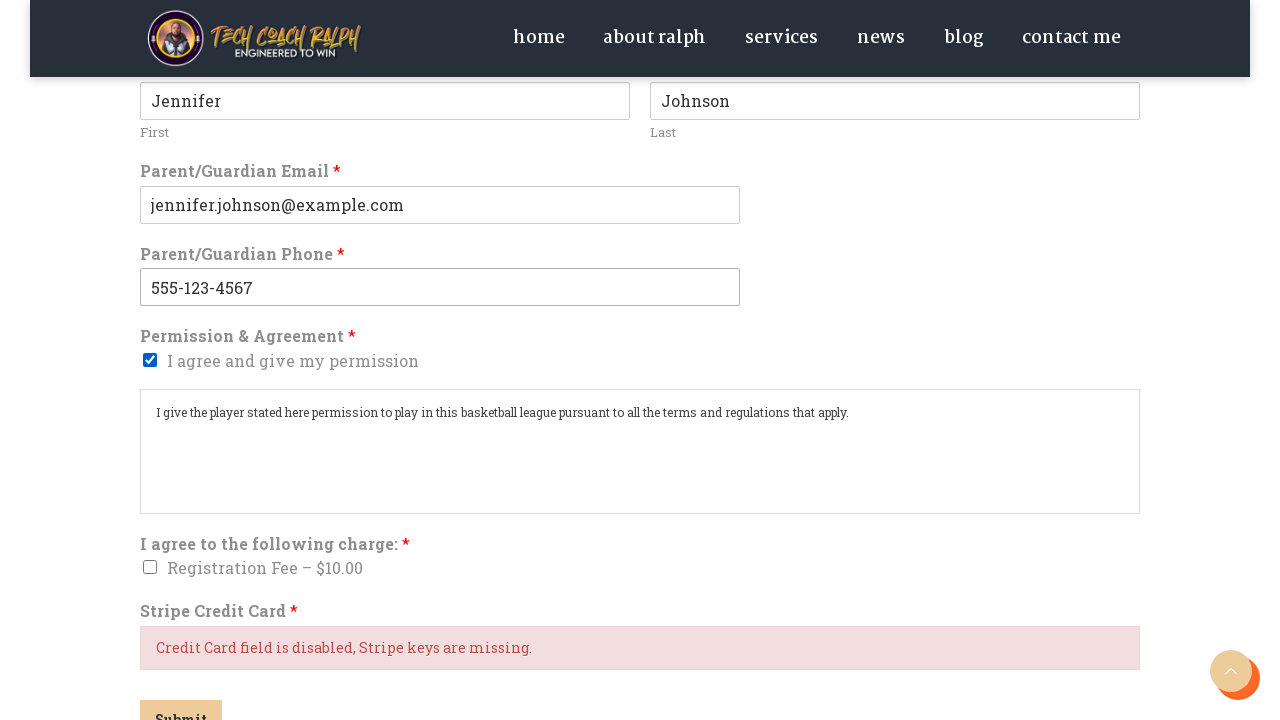

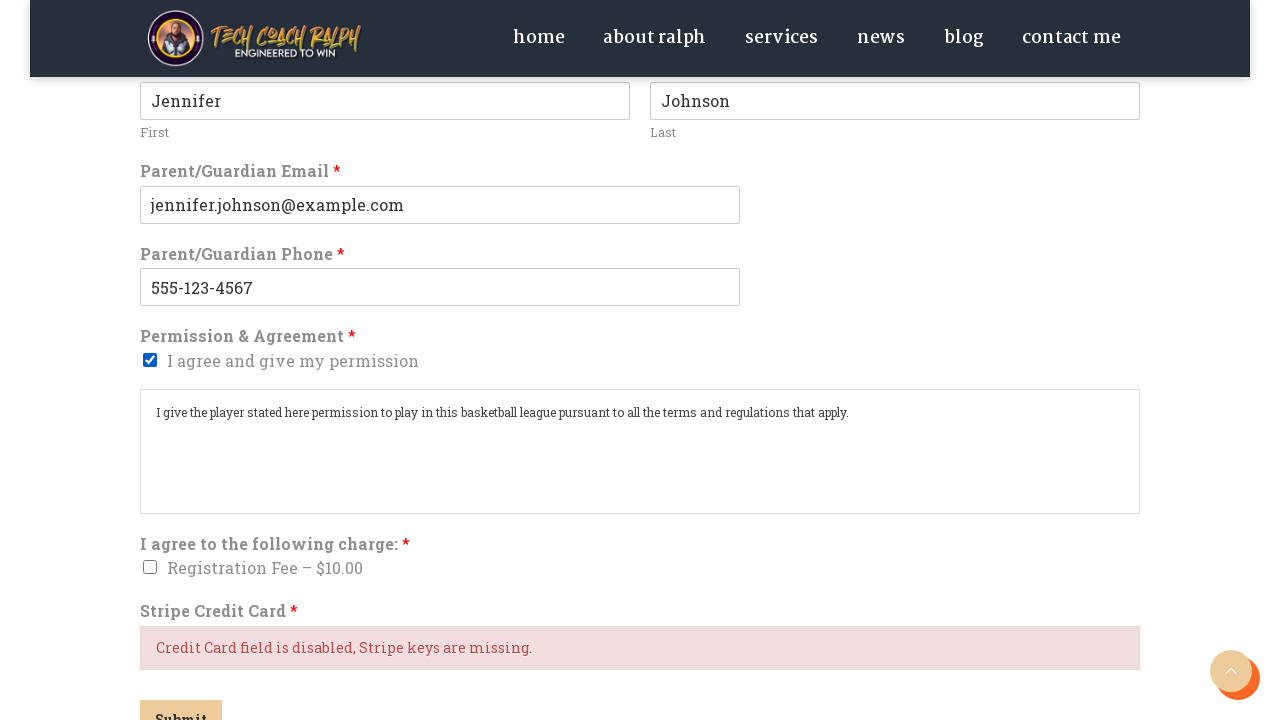